Tests a registration form by filling in three input fields in the first block and submitting, then verifies the success message is displayed.

Starting URL: https://suninjuly.github.io/registration1.html

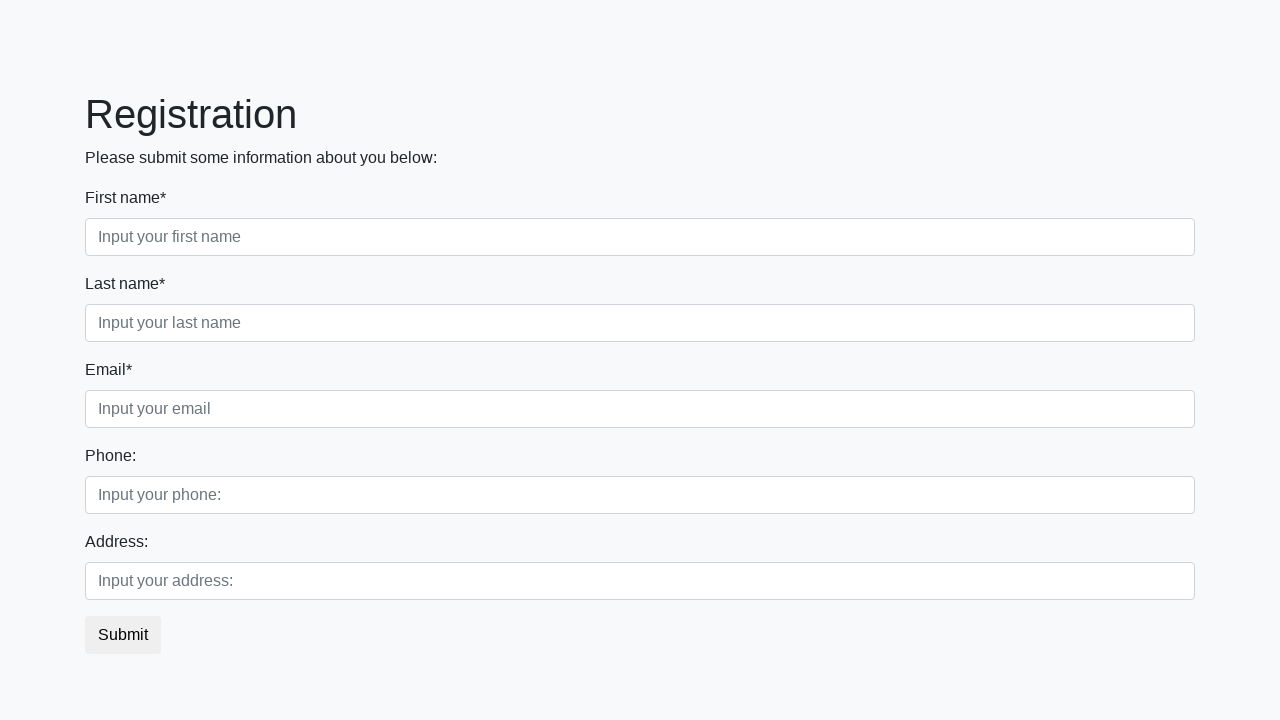

Filled first input field in first block with 'Test' on //div[contains(@class,'first_block')]//input[contains(@class, 'form-control firs
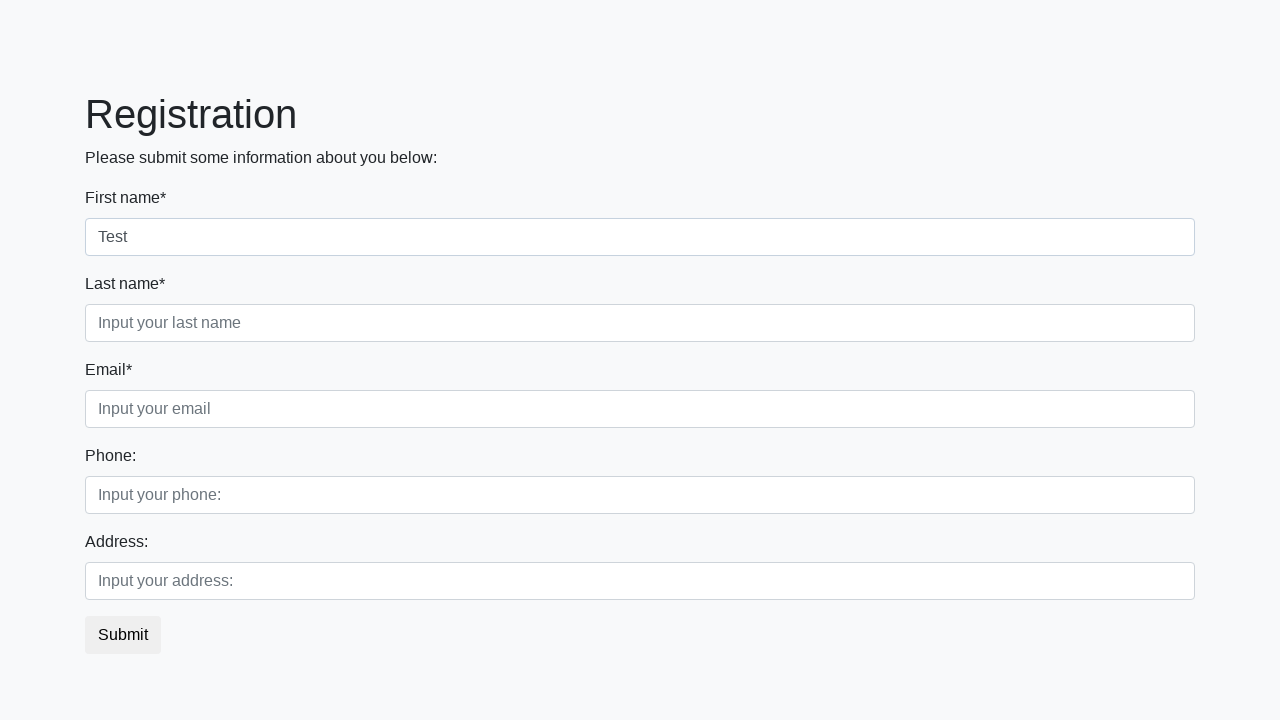

Filled second input field in first block with 'Test' on //div[contains(@class,'first_block')]//input[contains(@class, 'form-control seco
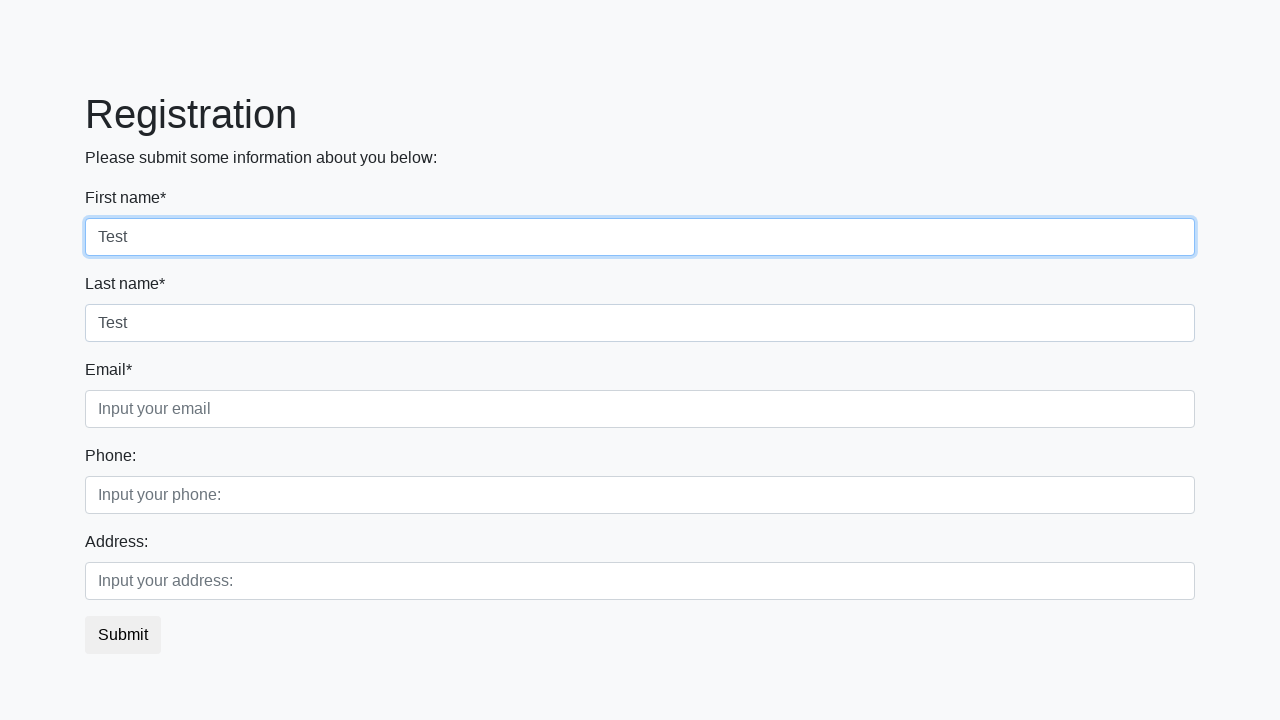

Filled third input field in first block with 'Test' on //div[contains(@class,'first_block')]//input[contains(@class, 'form-control thir
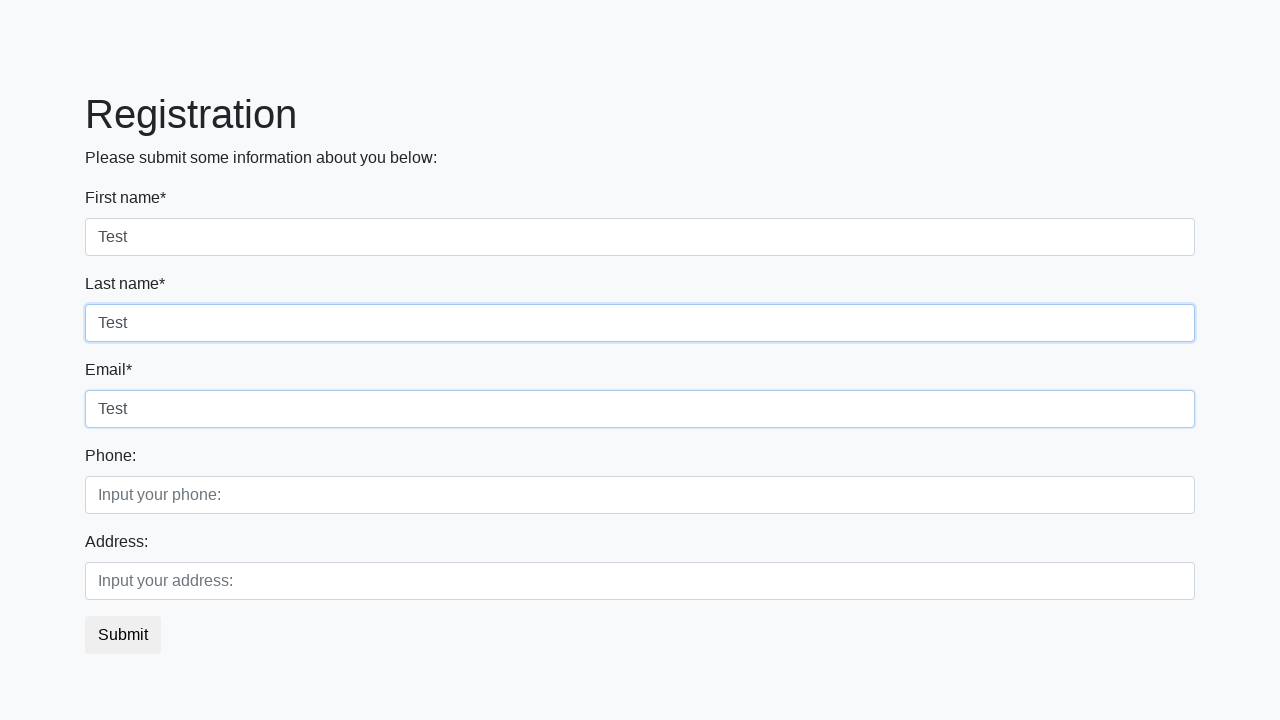

Clicked submit button to submit registration form at (123, 635) on button.btn
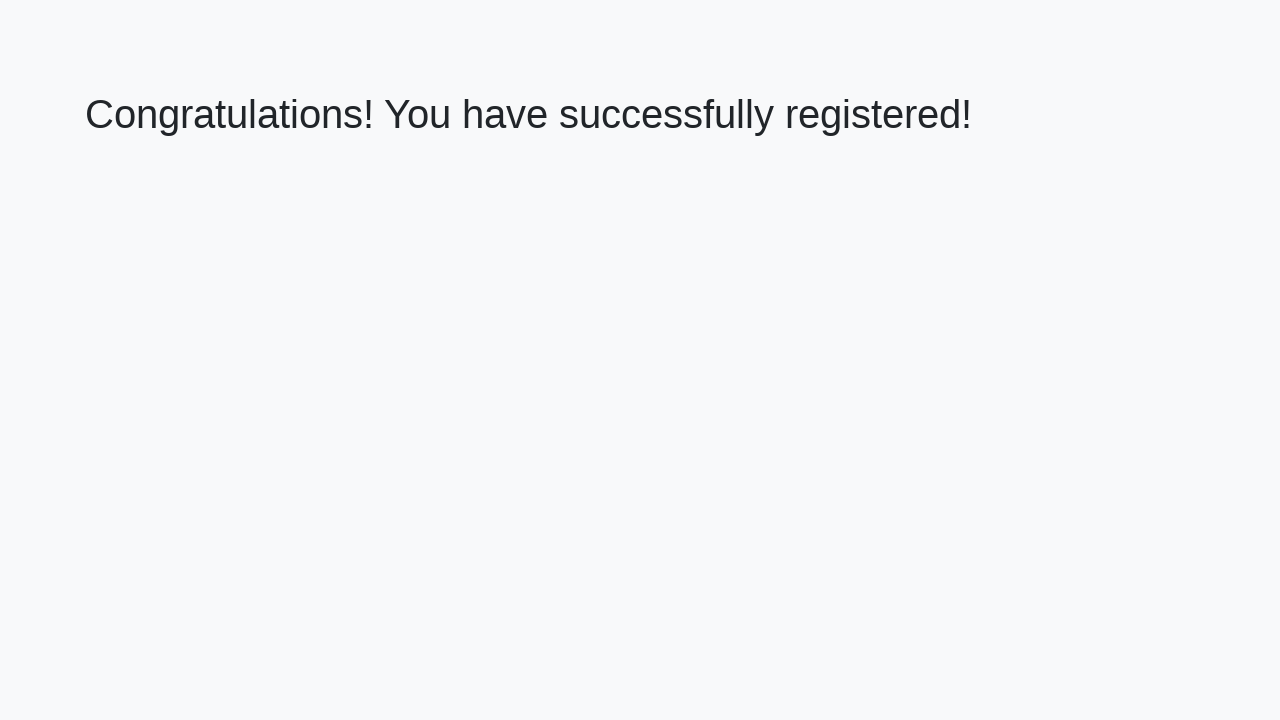

Success message displayed - registration form submission verified
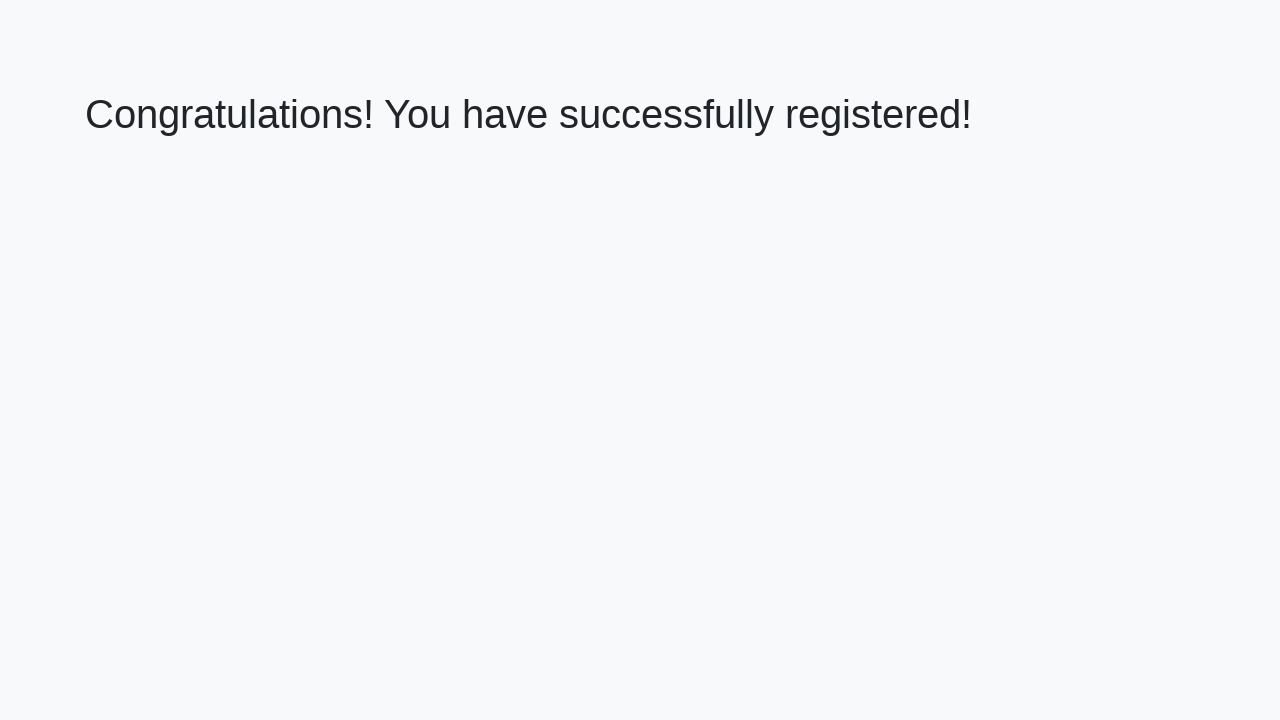

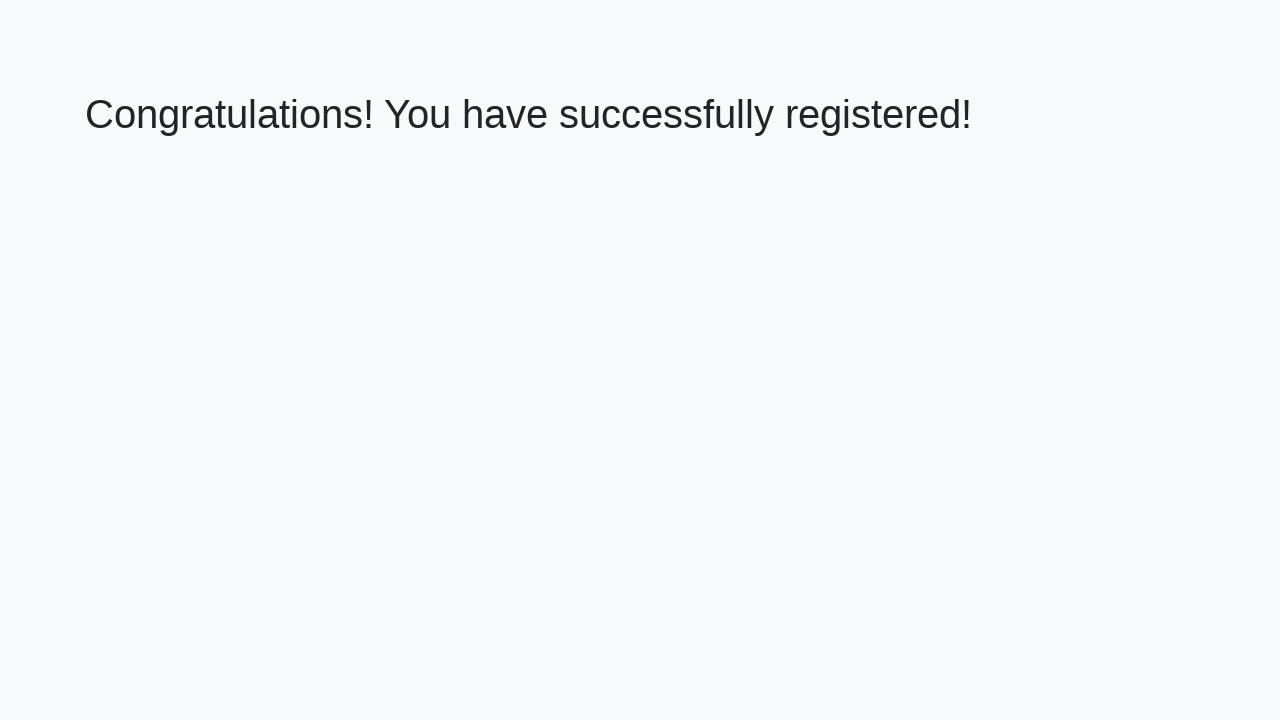